Simple test that navigates to the Rahul Shetty Academy homepage and verifies the page loads successfully

Starting URL: https://rahulshettyacademy.com/

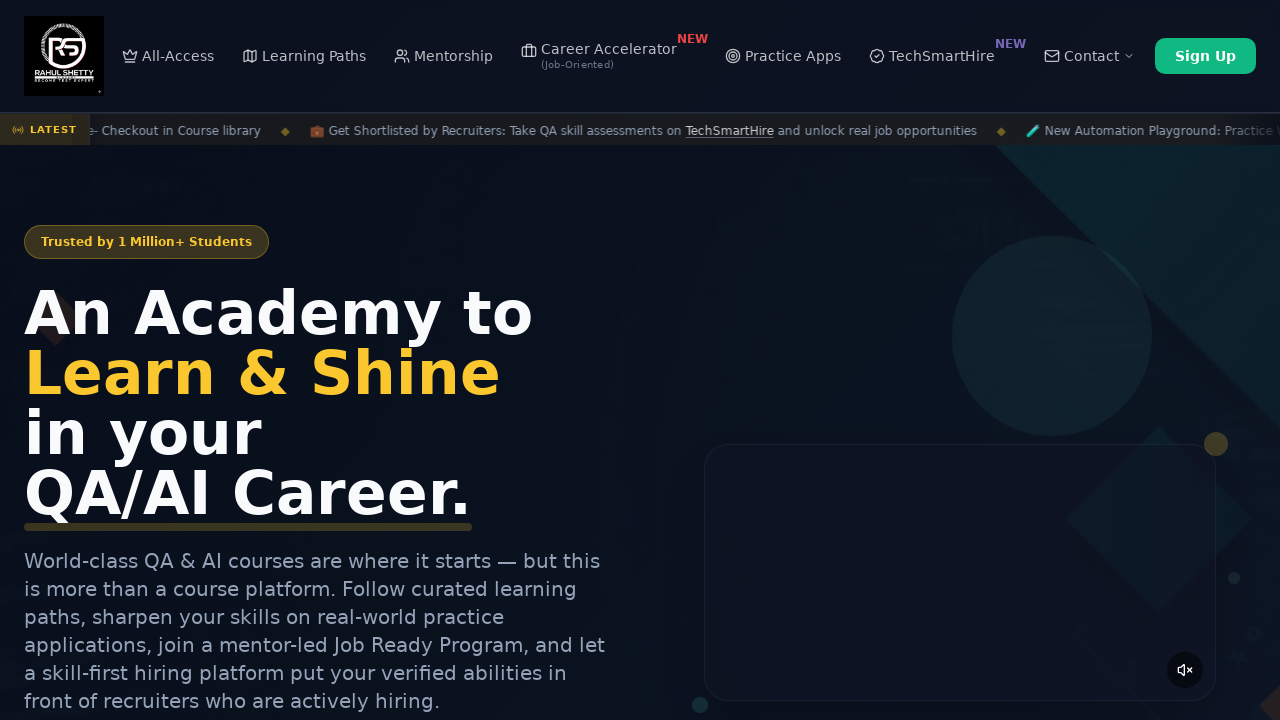

Waited for DOM content to load on Rahul Shetty Academy homepage
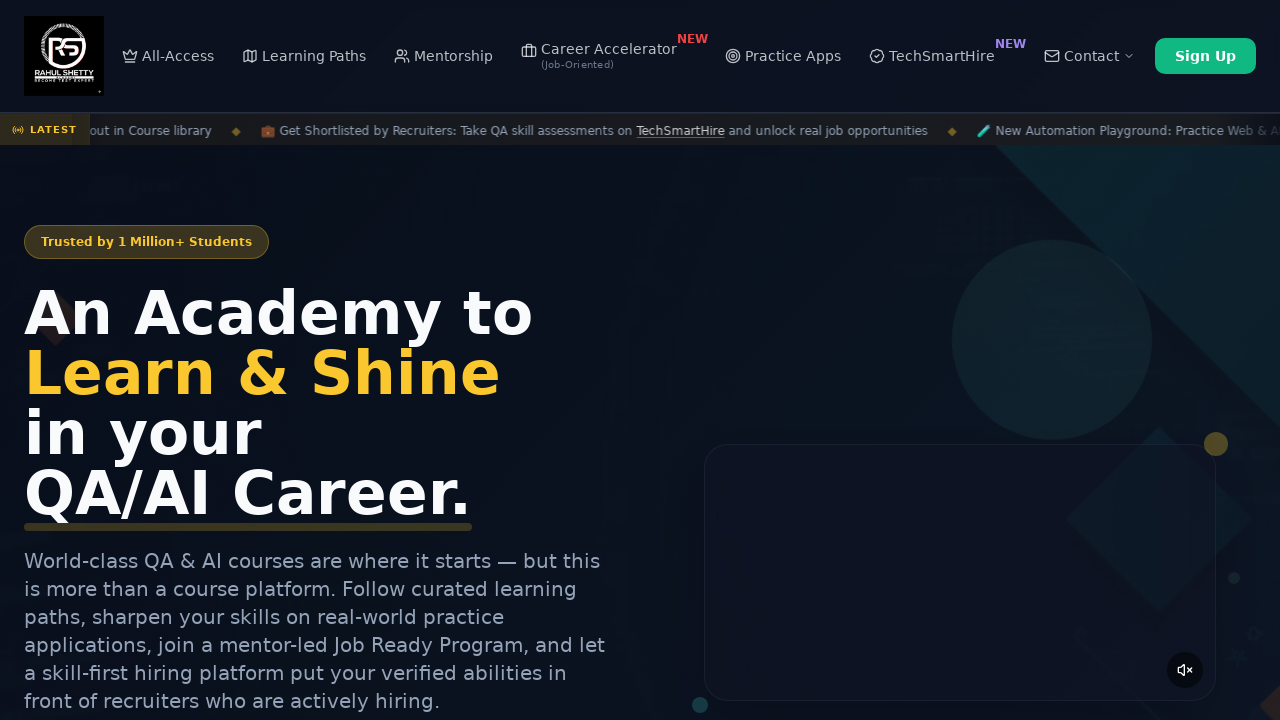

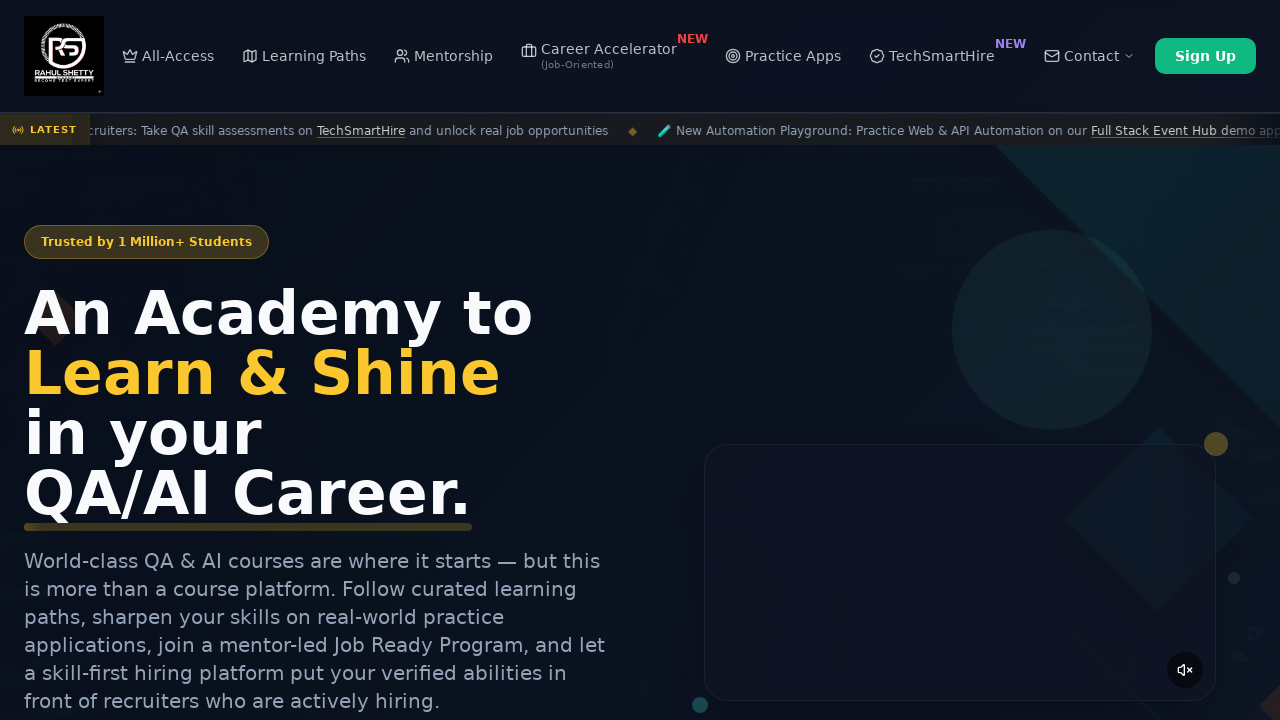